Tests multi-selection of non-consecutive items (1, 3, 6, 11) using Ctrl/Cmd key modifier

Starting URL: https://automationfc.github.io/jquery-selectable/

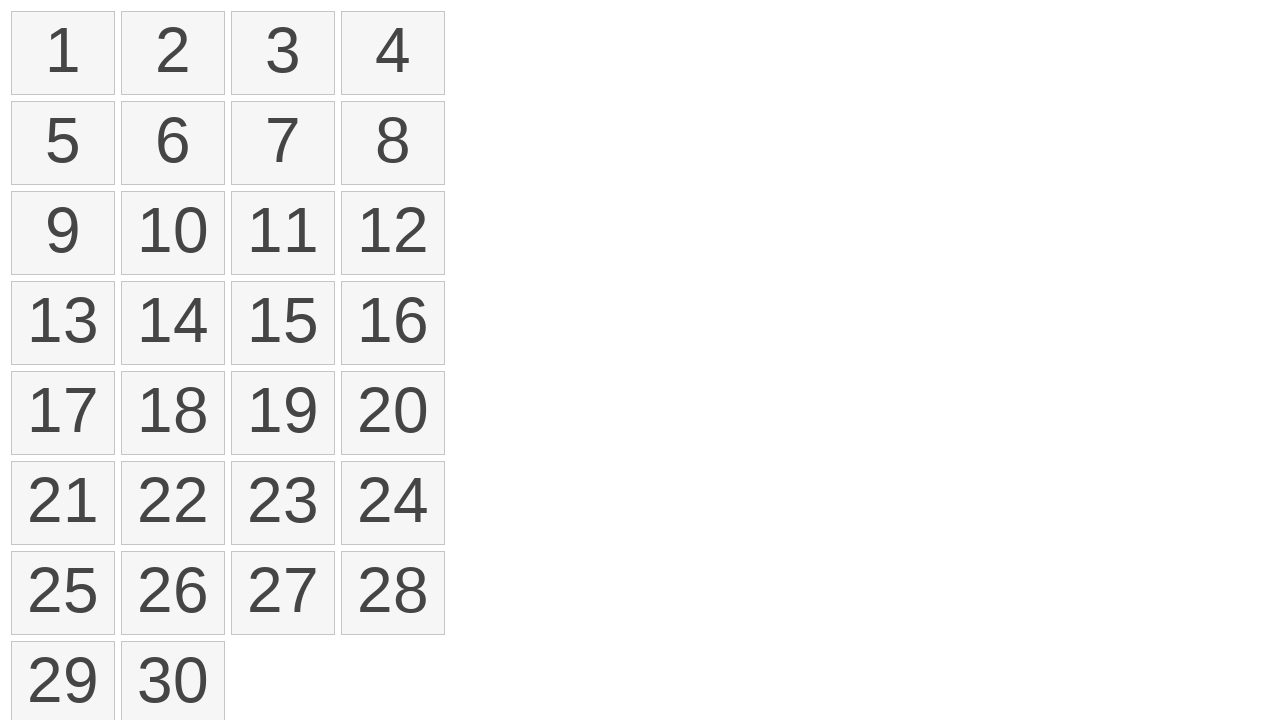

Clicked item 1 with Ctrl/Cmd modifier at (63, 53) on ol#selectable>li >> nth=0
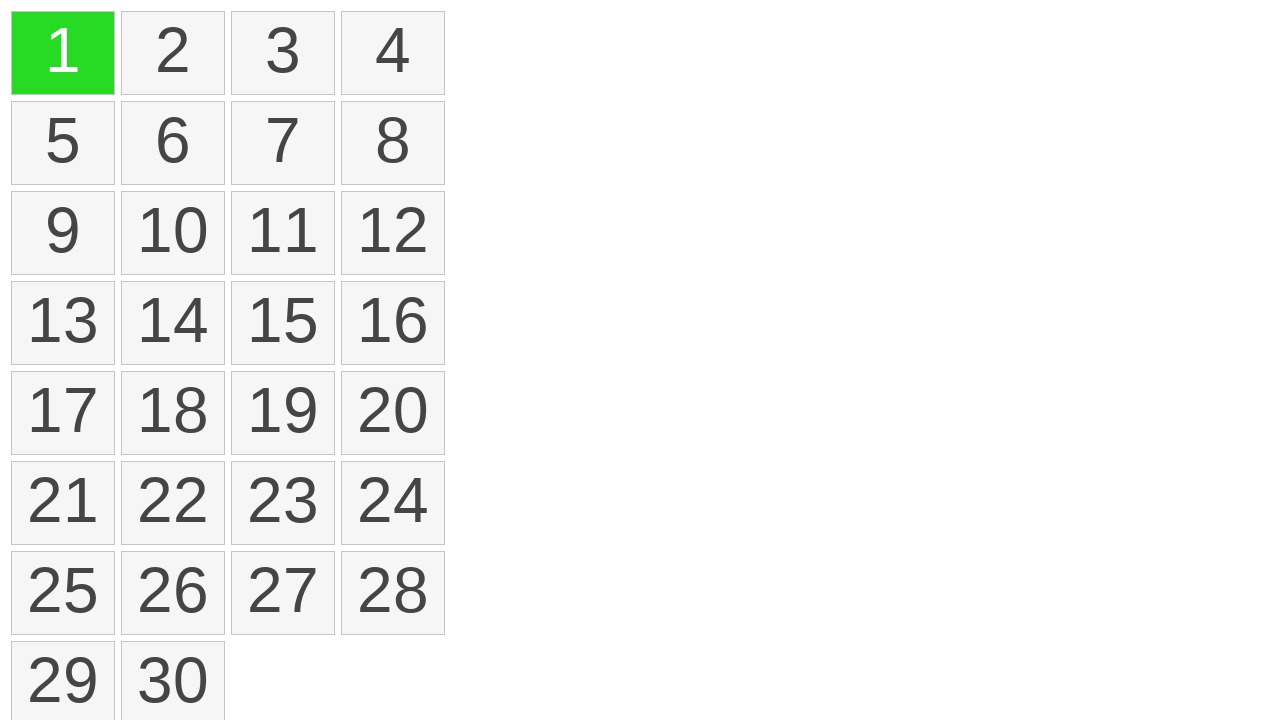

Clicked item 3 with Ctrl/Cmd modifier at (283, 53) on ol#selectable>li >> nth=2
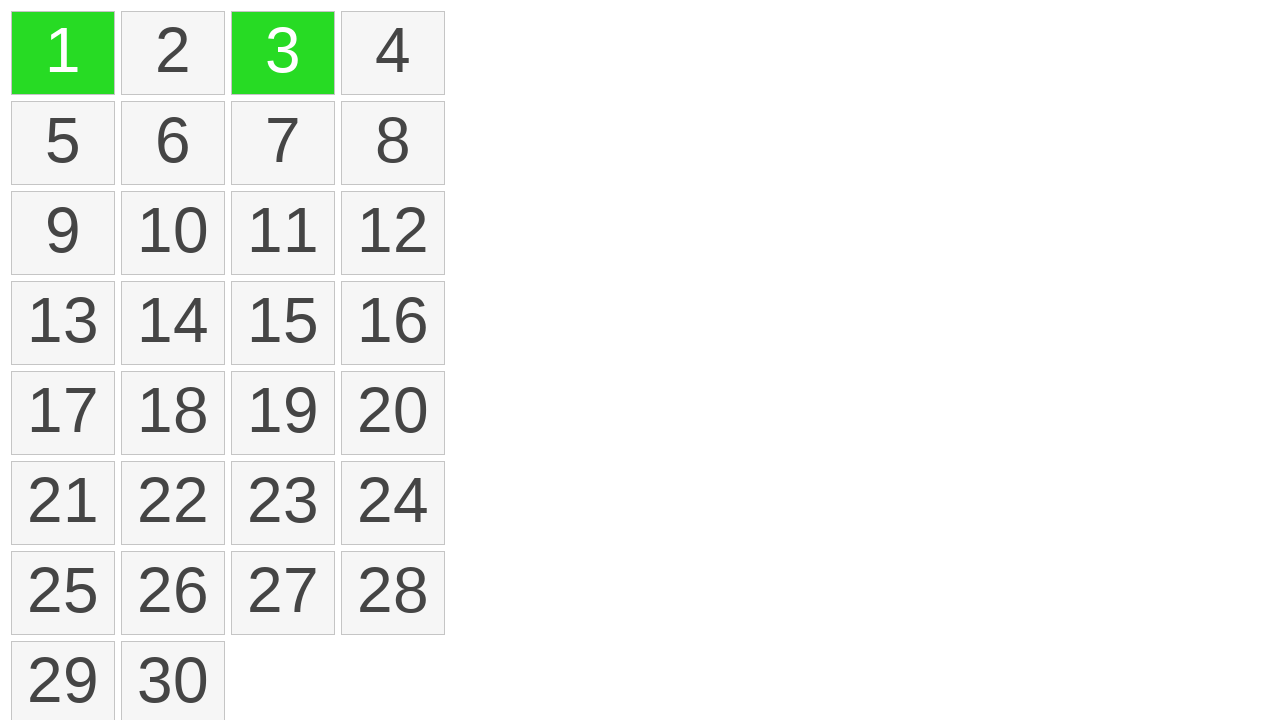

Clicked item 6 with Ctrl/Cmd modifier at (173, 143) on ol#selectable>li >> nth=5
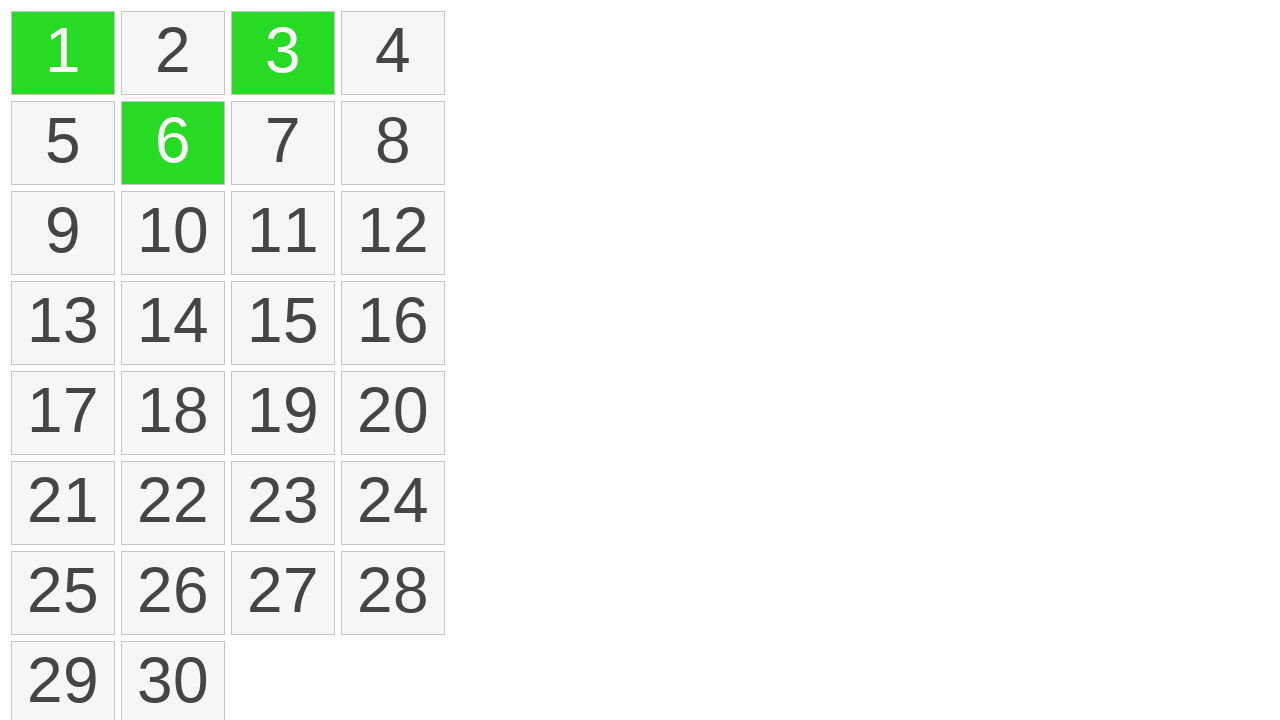

Clicked item 11 with Ctrl/Cmd modifier at (283, 233) on ol#selectable>li >> nth=10
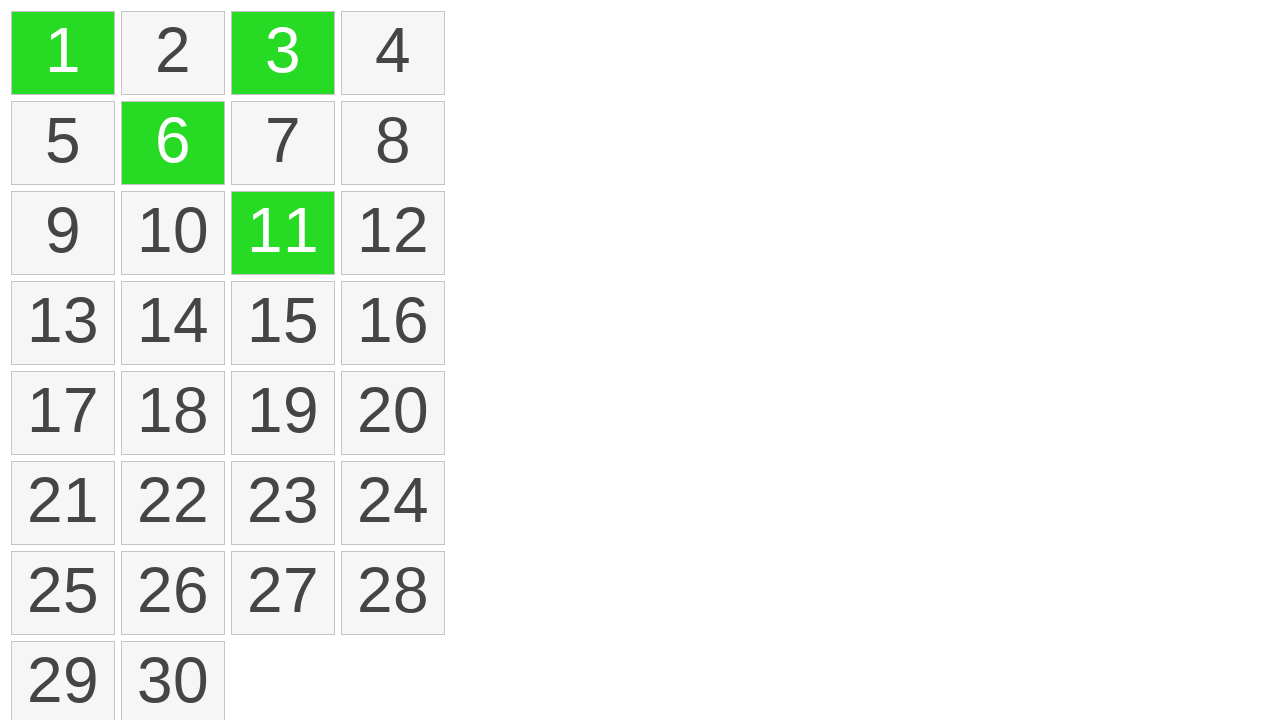

Counted selected items
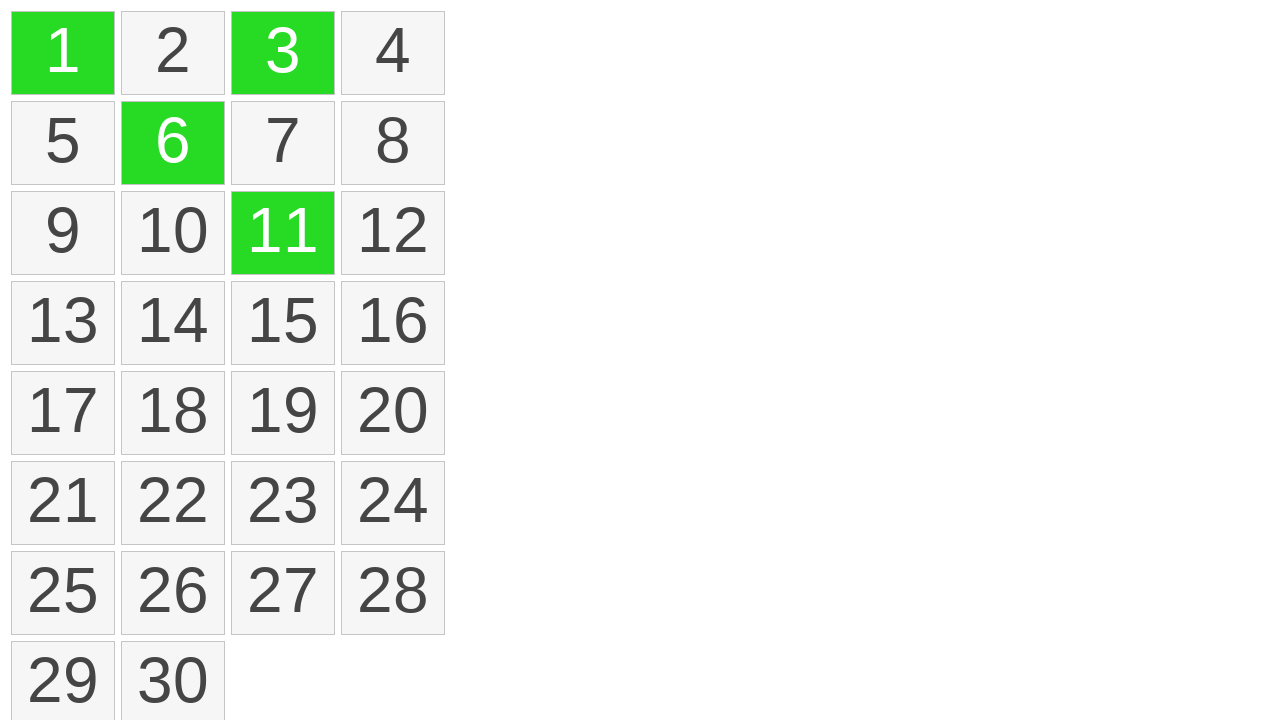

Verified that 4 items are selected
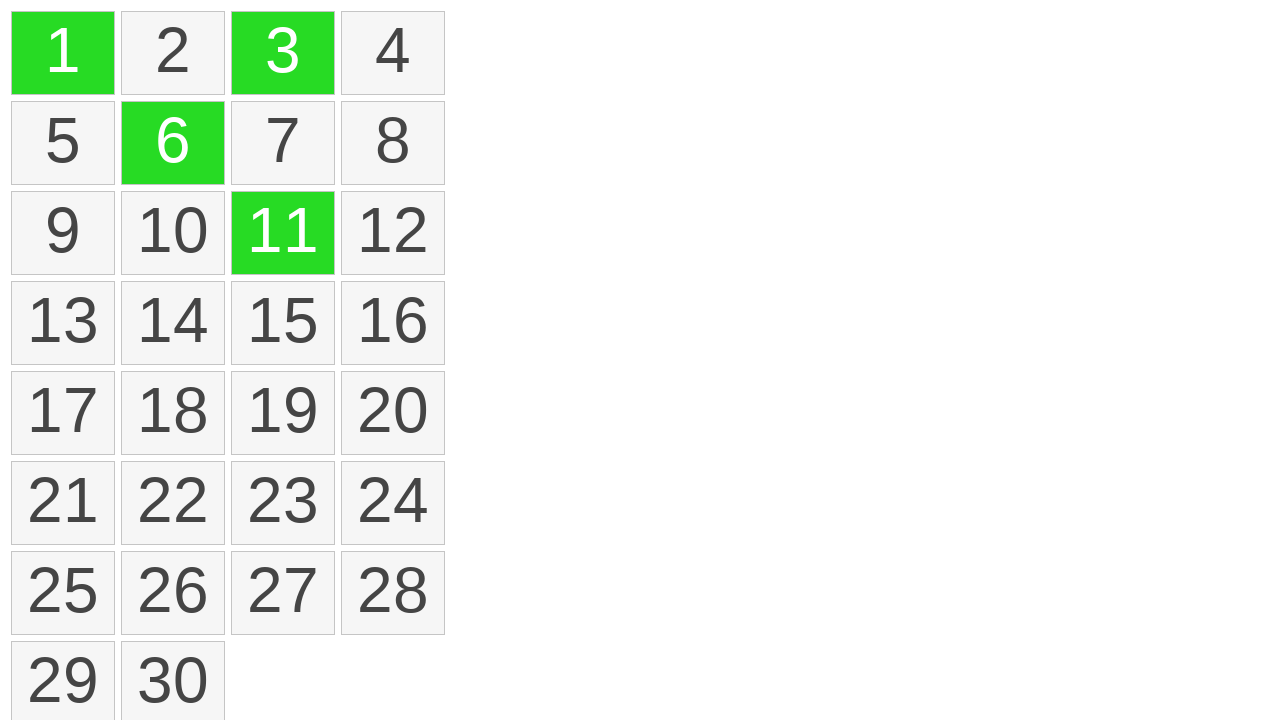

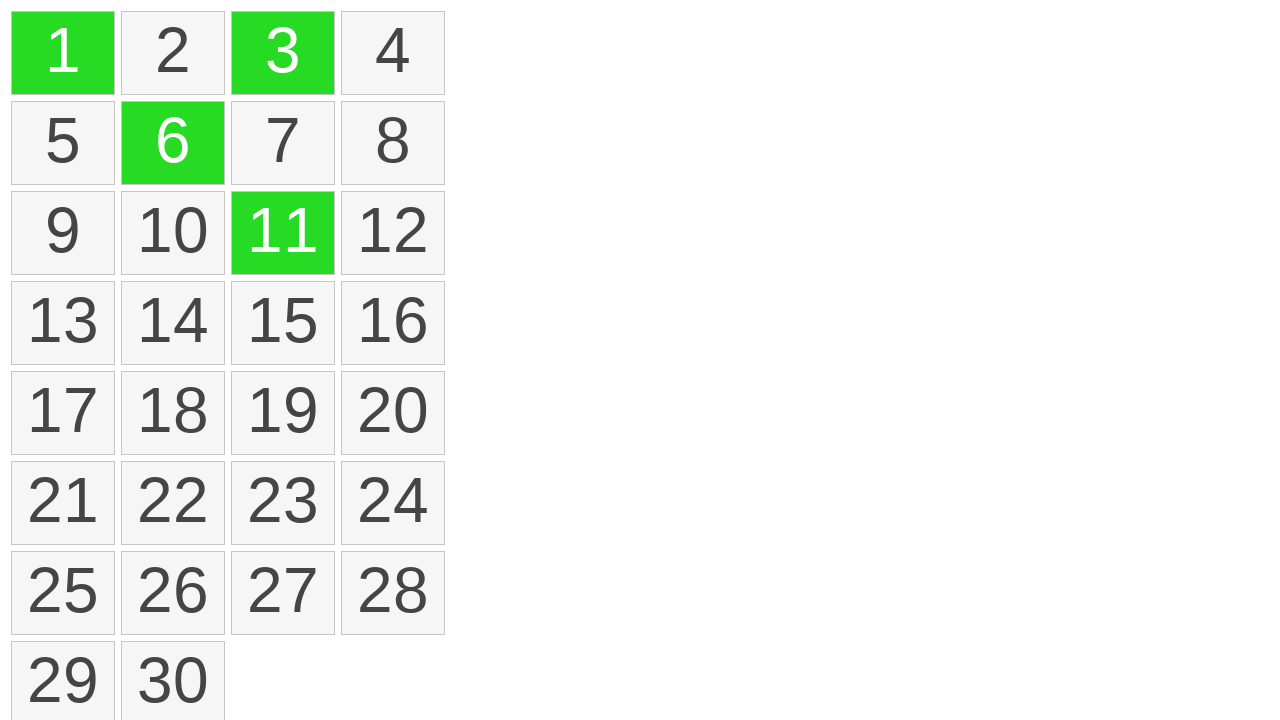